Tests filtering to show only active (non-completed) todo items by clicking the Active filter.

Starting URL: https://demo.playwright.dev/todomvc

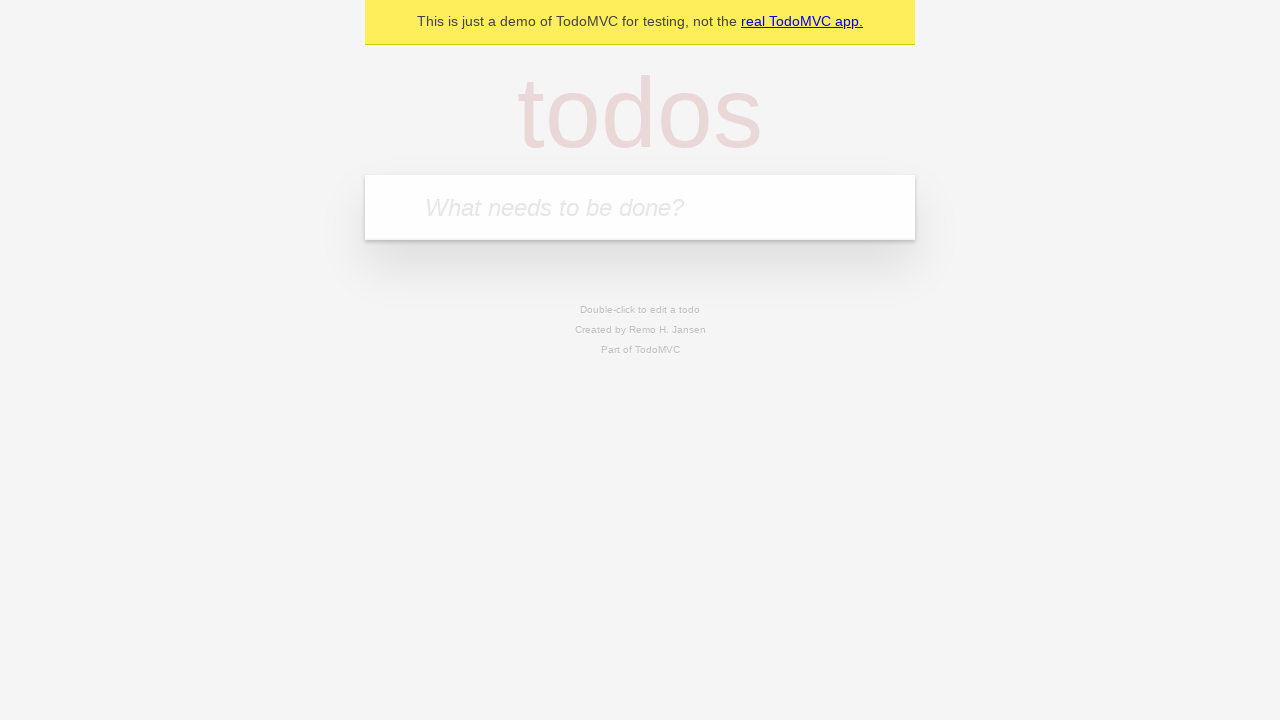

Filled todo input with 'buy some cheese' on internal:attr=[placeholder="What needs to be done?"i]
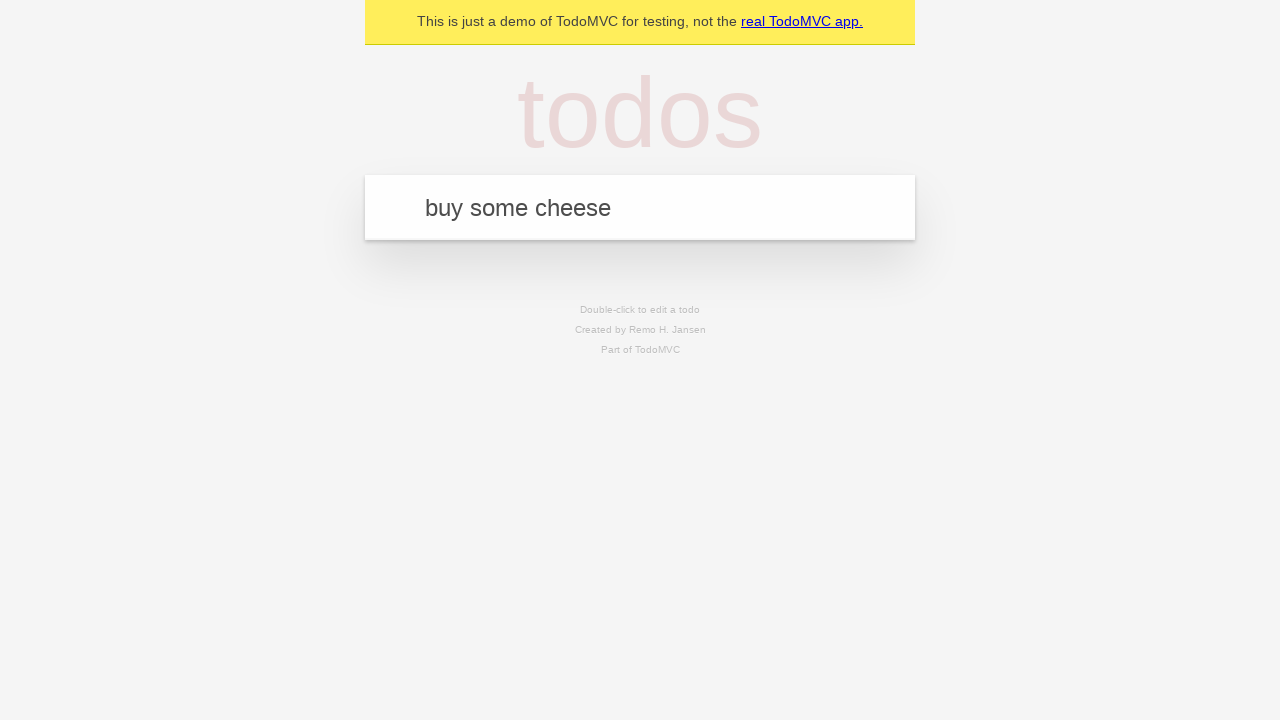

Pressed Enter to add first todo item on internal:attr=[placeholder="What needs to be done?"i]
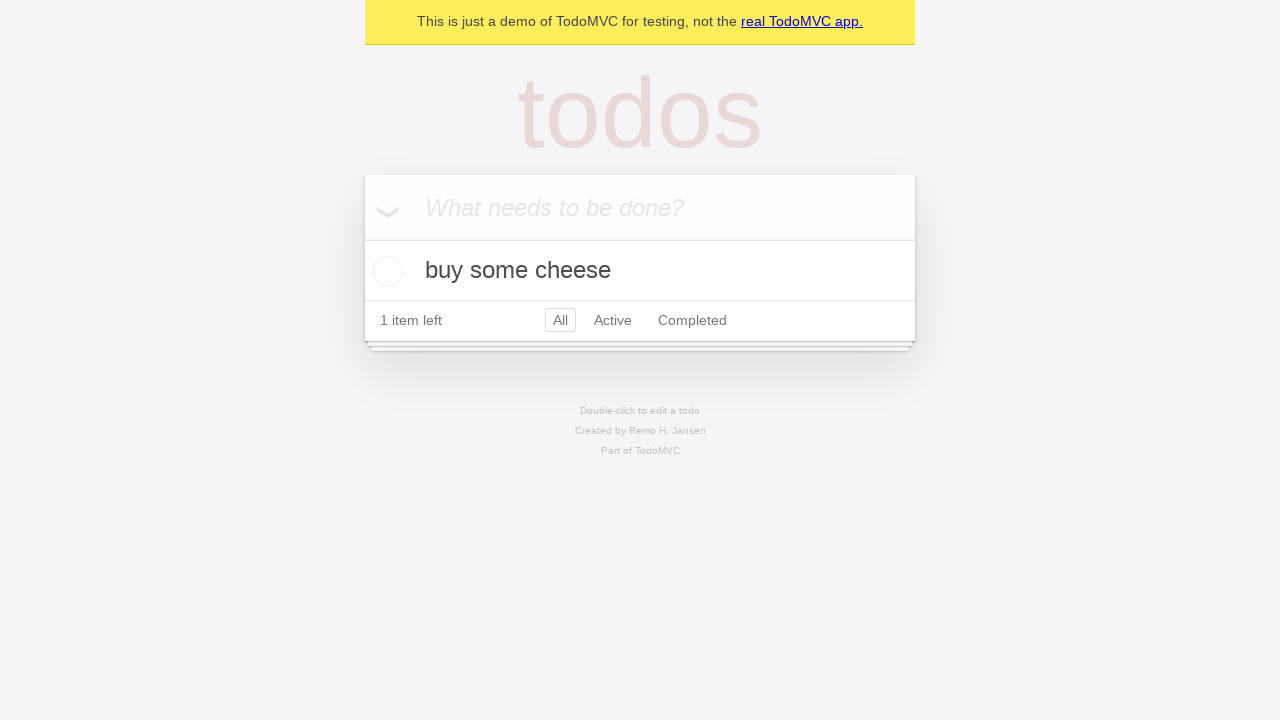

Filled todo input with 'feed the cat' on internal:attr=[placeholder="What needs to be done?"i]
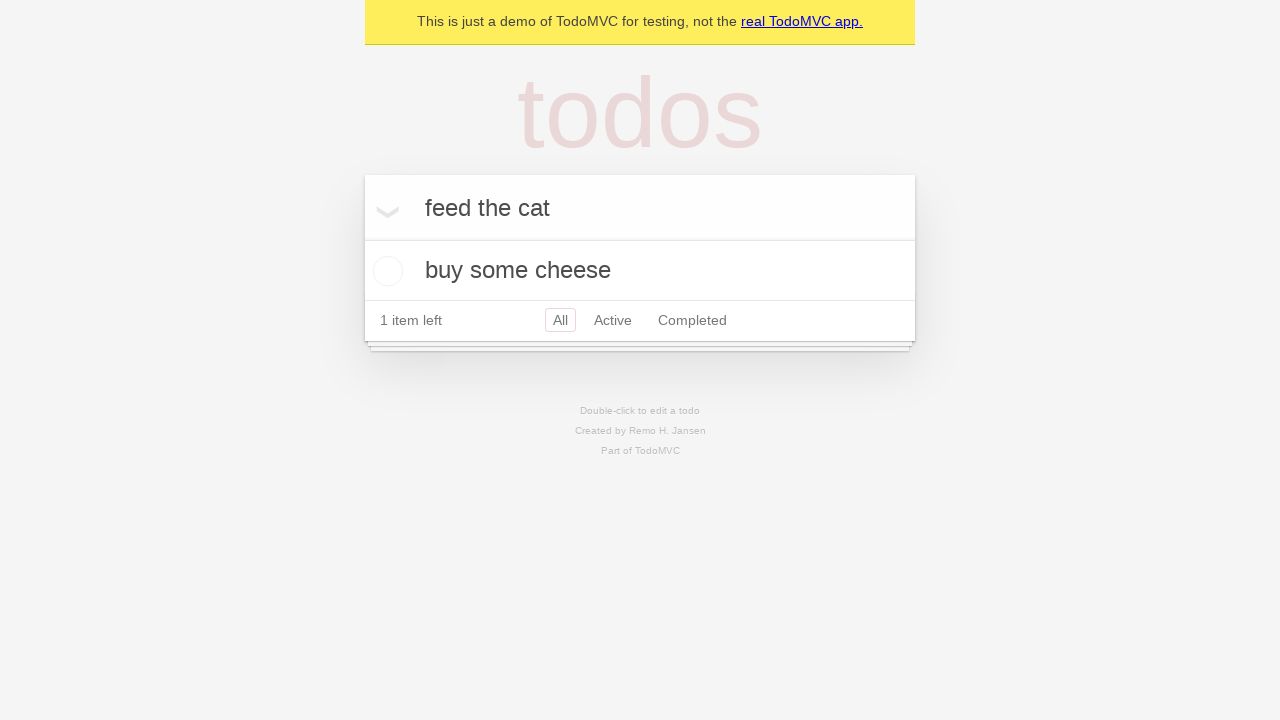

Pressed Enter to add second todo item on internal:attr=[placeholder="What needs to be done?"i]
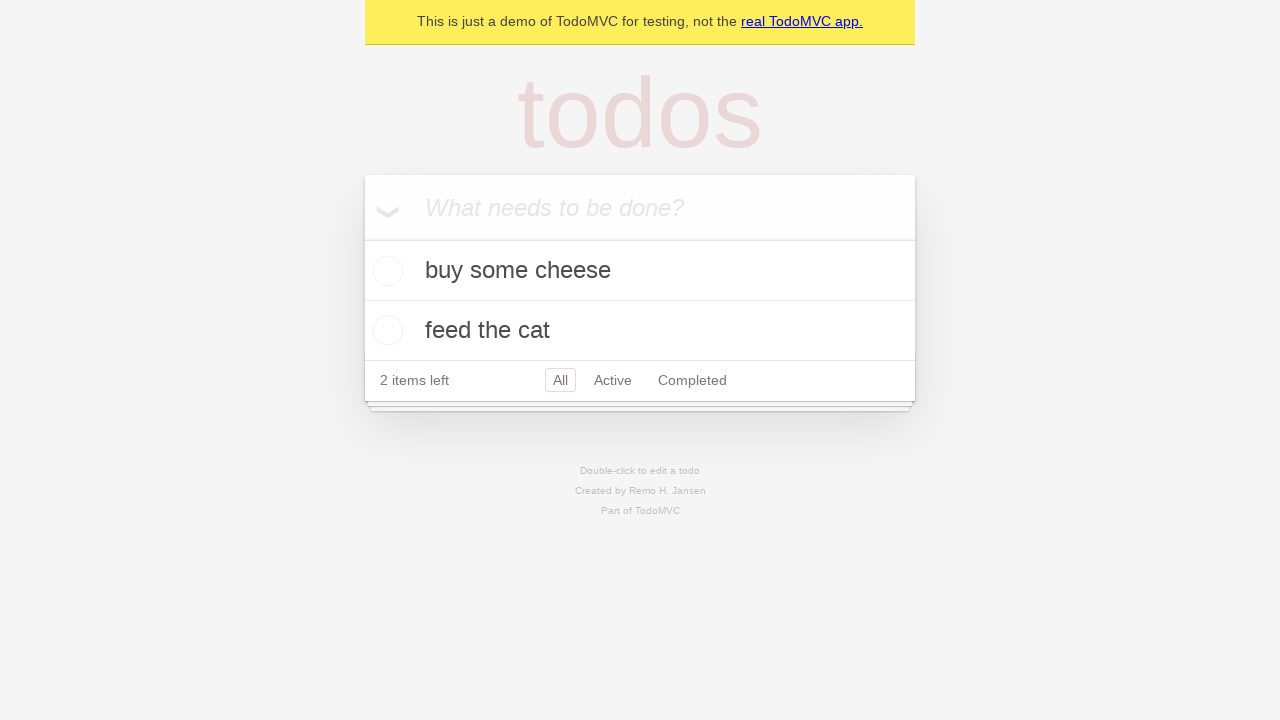

Filled todo input with 'book a doctors appointment' on internal:attr=[placeholder="What needs to be done?"i]
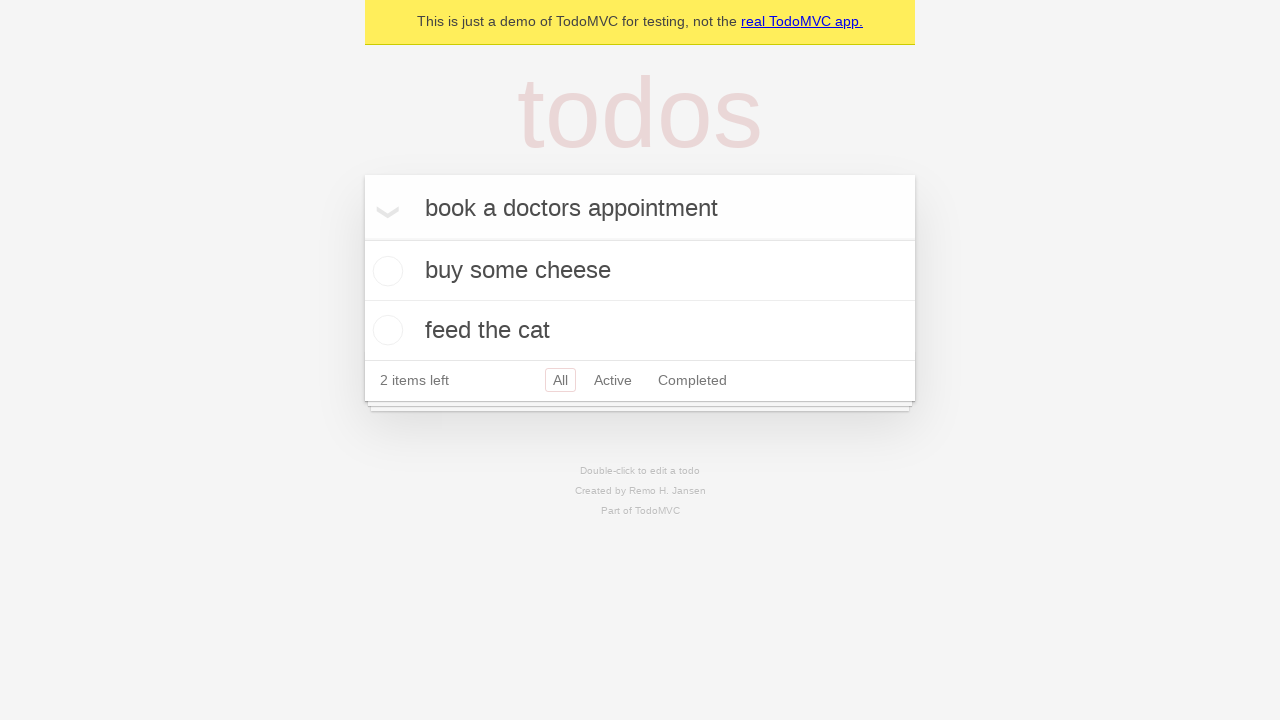

Pressed Enter to add third todo item on internal:attr=[placeholder="What needs to be done?"i]
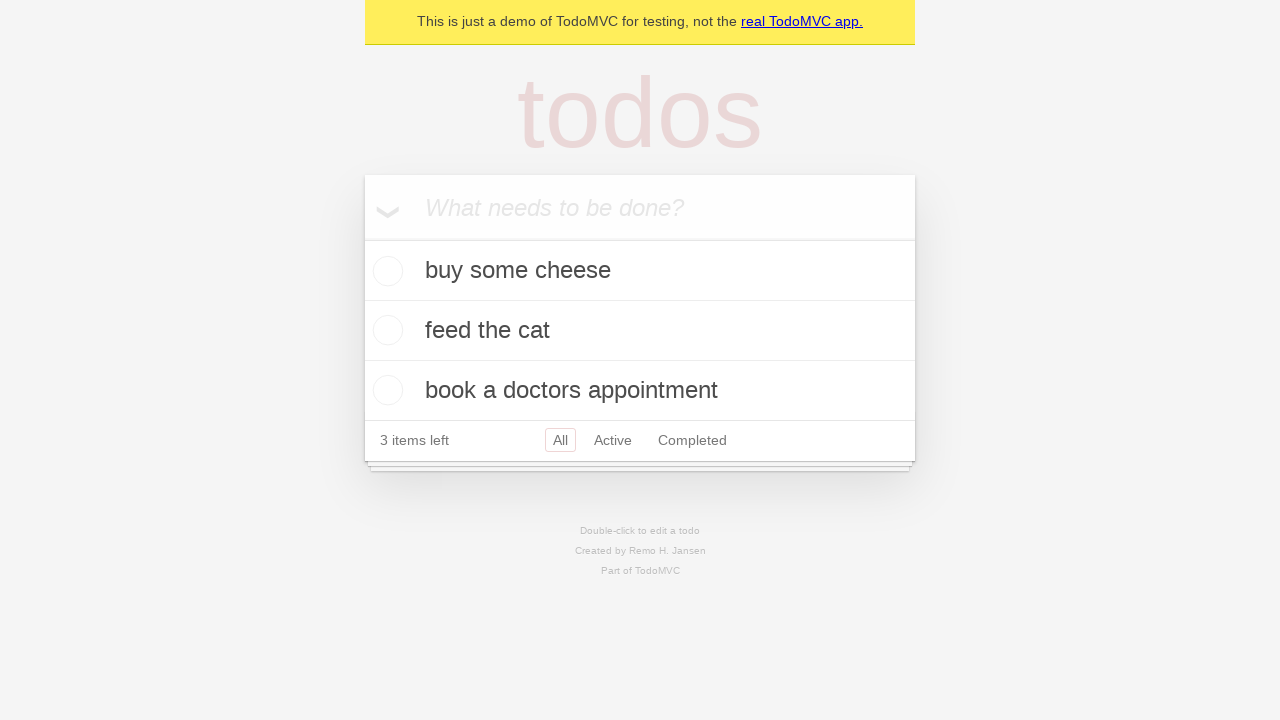

Checked the second todo item to mark it as completed at (385, 330) on internal:testid=[data-testid="todo-item"s] >> nth=1 >> internal:role=checkbox
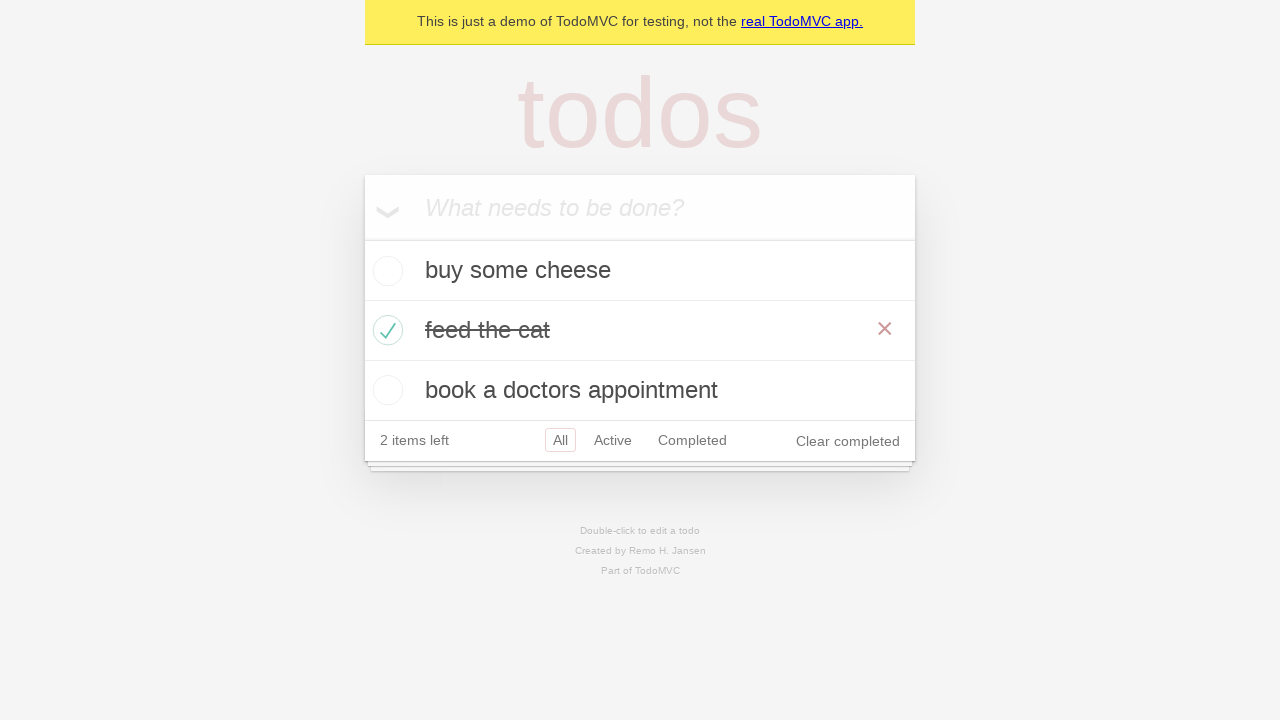

Clicked the Active filter to display only active (non-completed) items at (613, 440) on internal:role=link[name="Active"i]
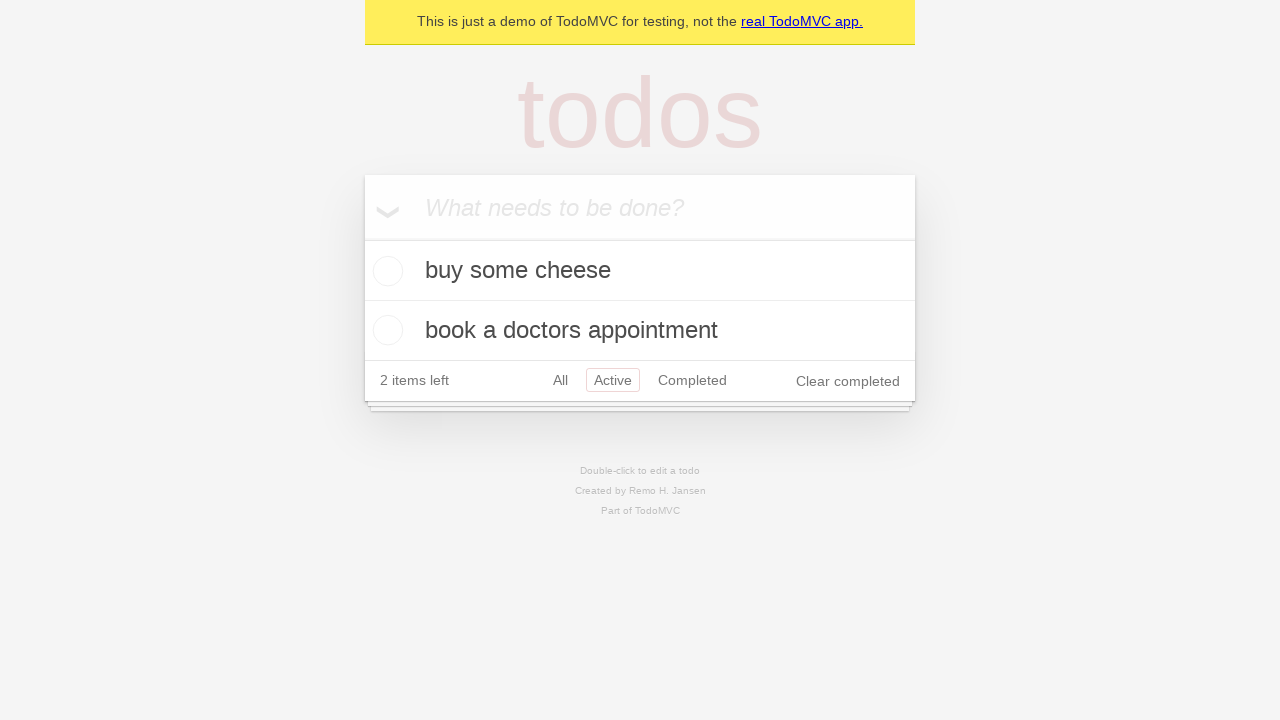

Waited for filtered view to render
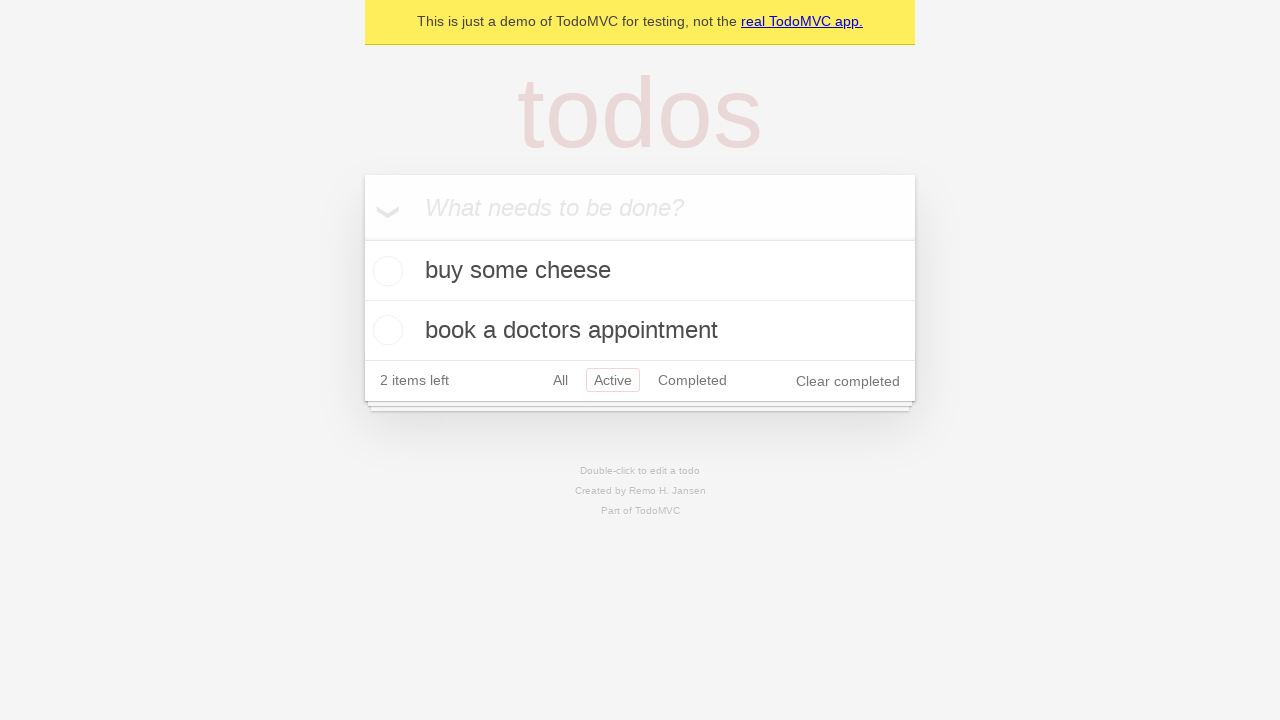

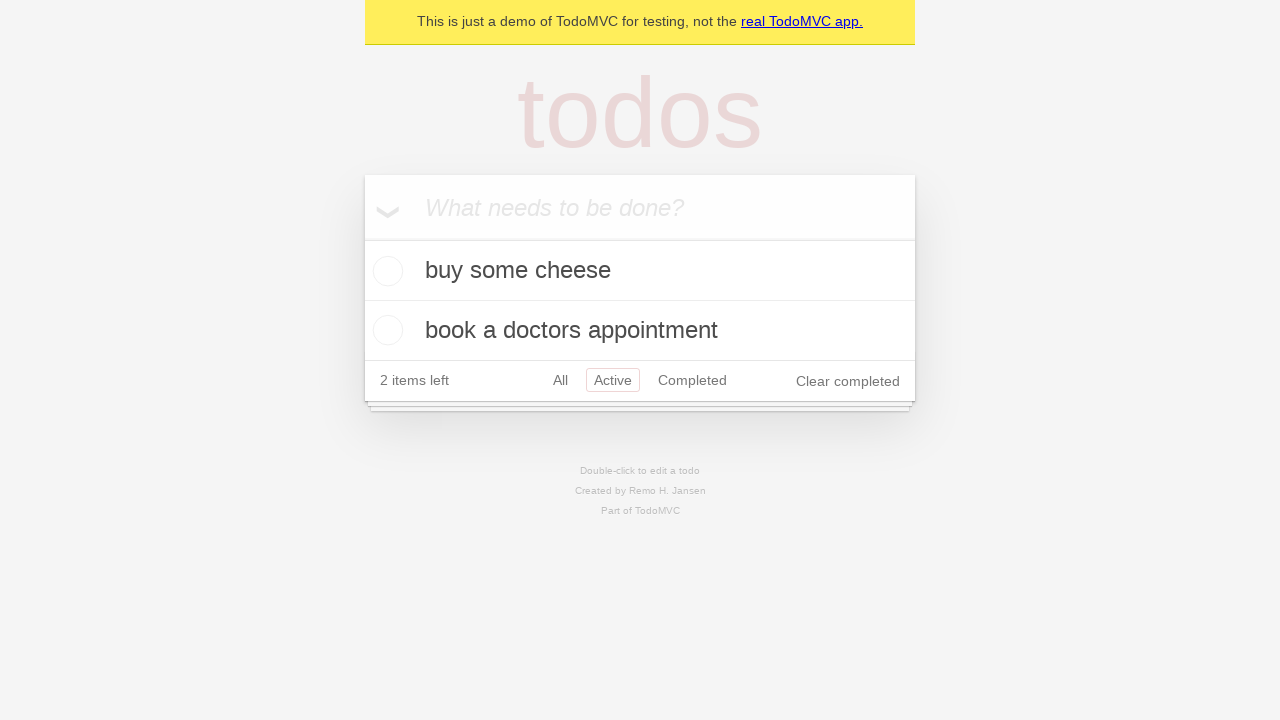